Demonstrates adding jQuery Growl notifications to a page by injecting jQuery and jQuery Growl libraries via JavaScript execution, then displaying notification messages on the page.

Starting URL: http://the-internet.herokuapp.com

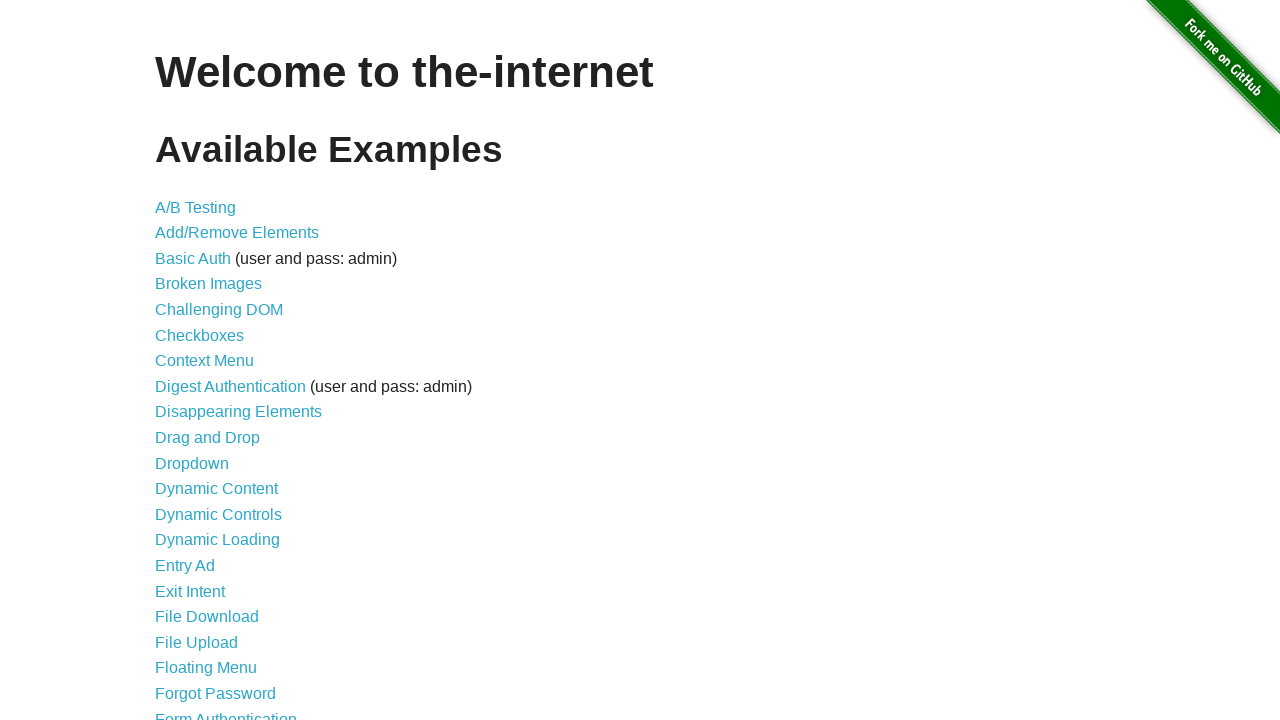

Injected jQuery library into the page via script tag
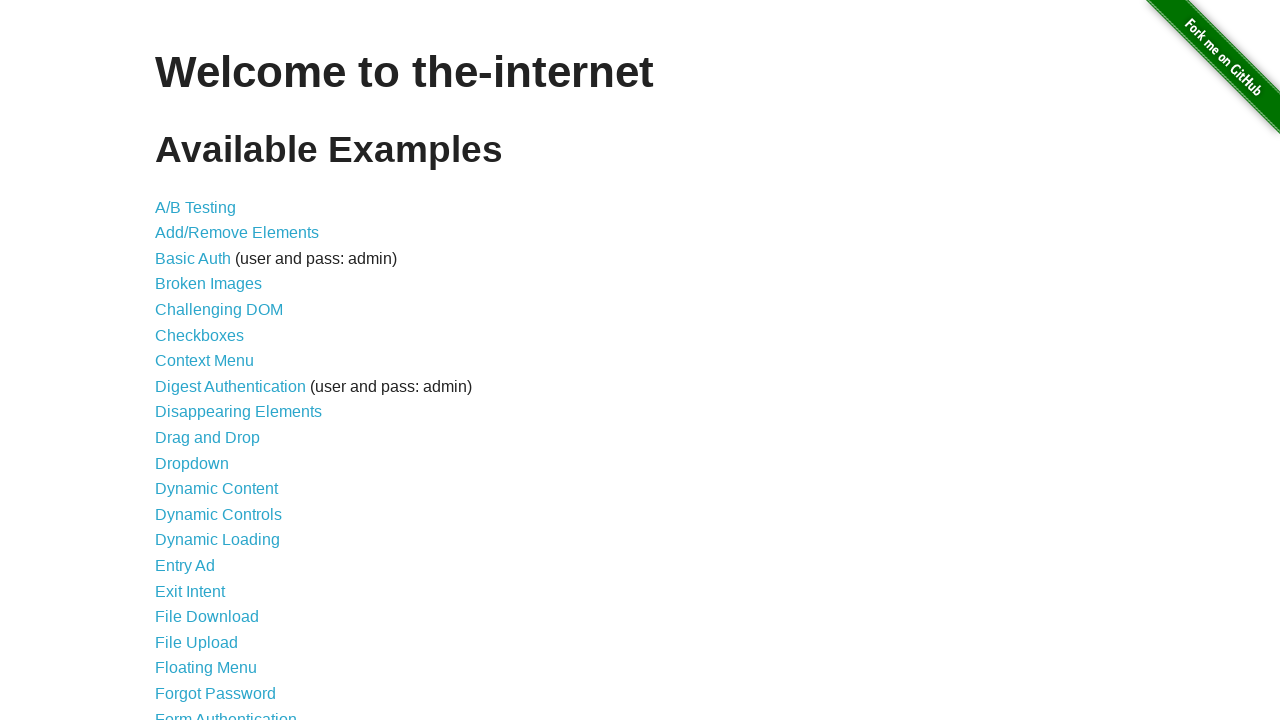

Waited for jQuery to load and become available
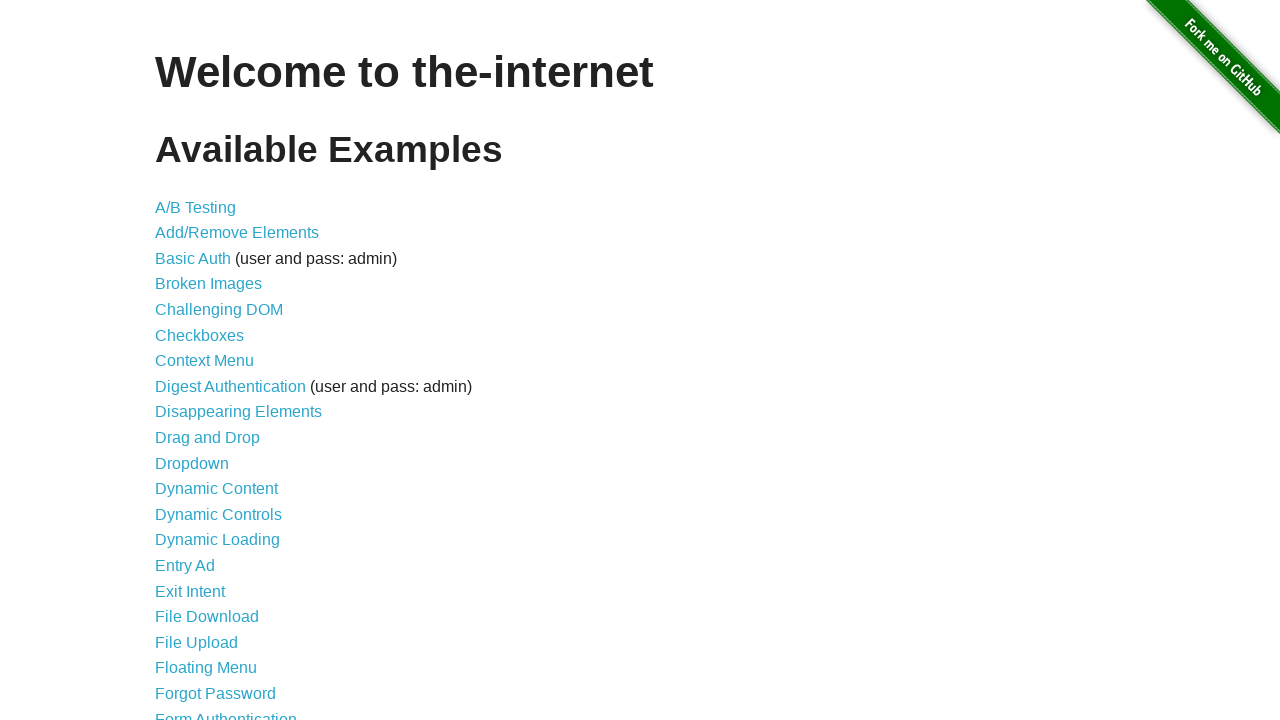

Loaded jQuery Growl JavaScript library via jQuery getScript
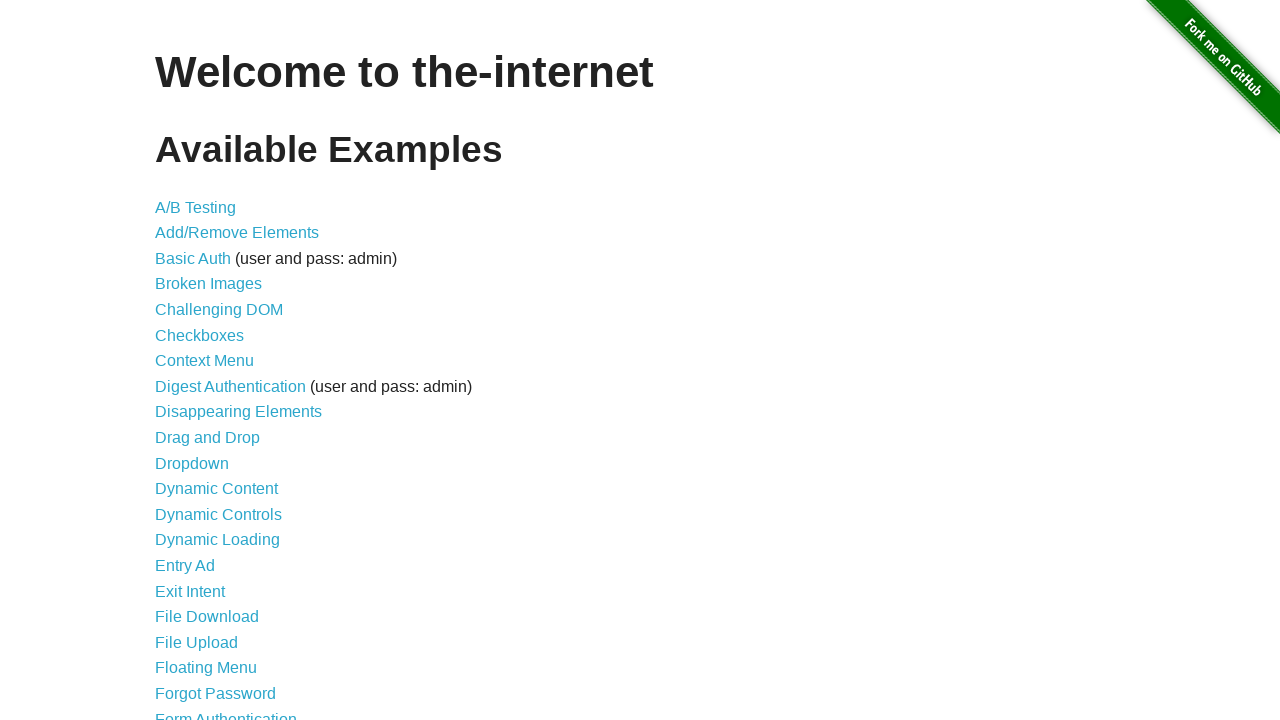

Injected jQuery Growl CSS stylesheet into page head
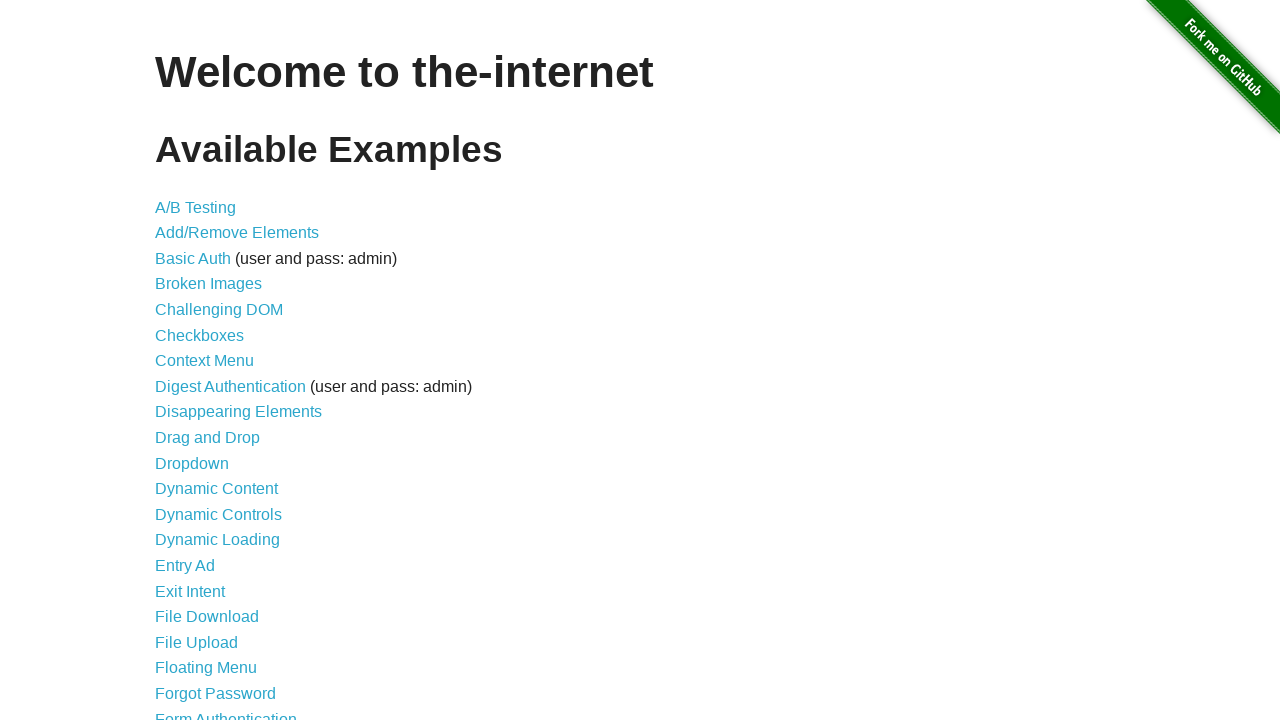

Waited for jQuery Growl function to become available
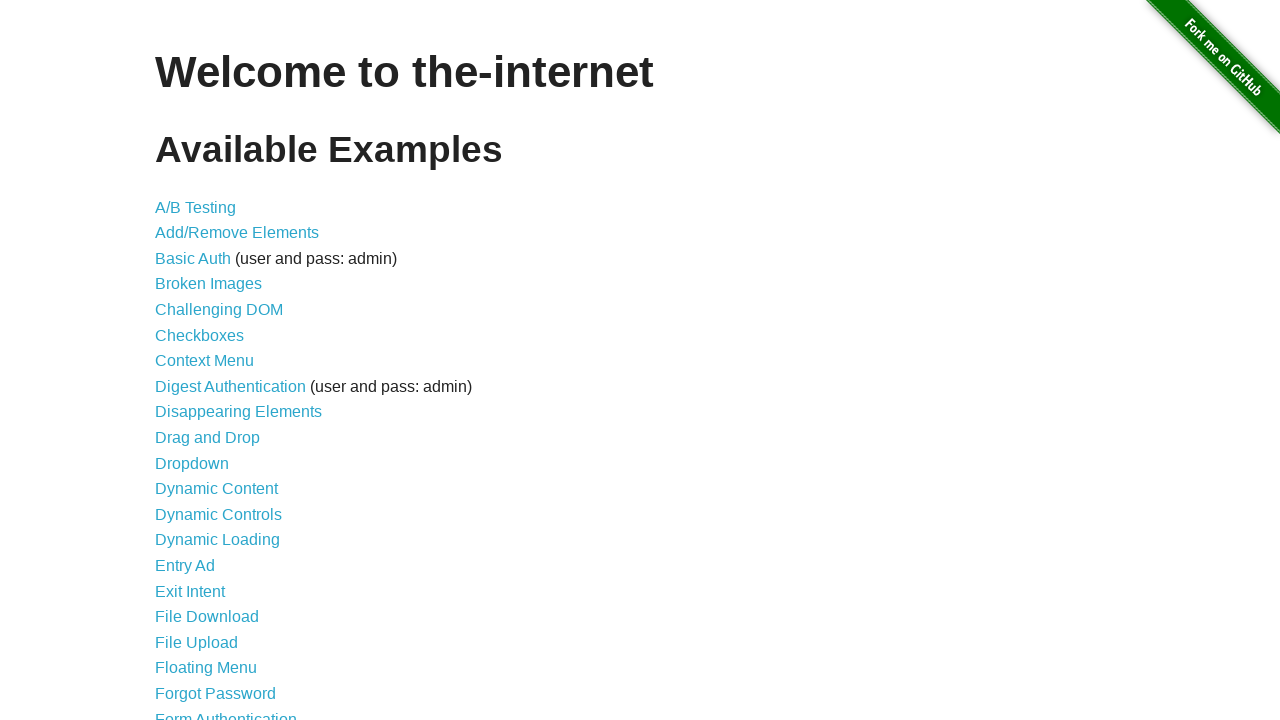

Displayed jQuery Growl notification with title 'GET' and message '/'
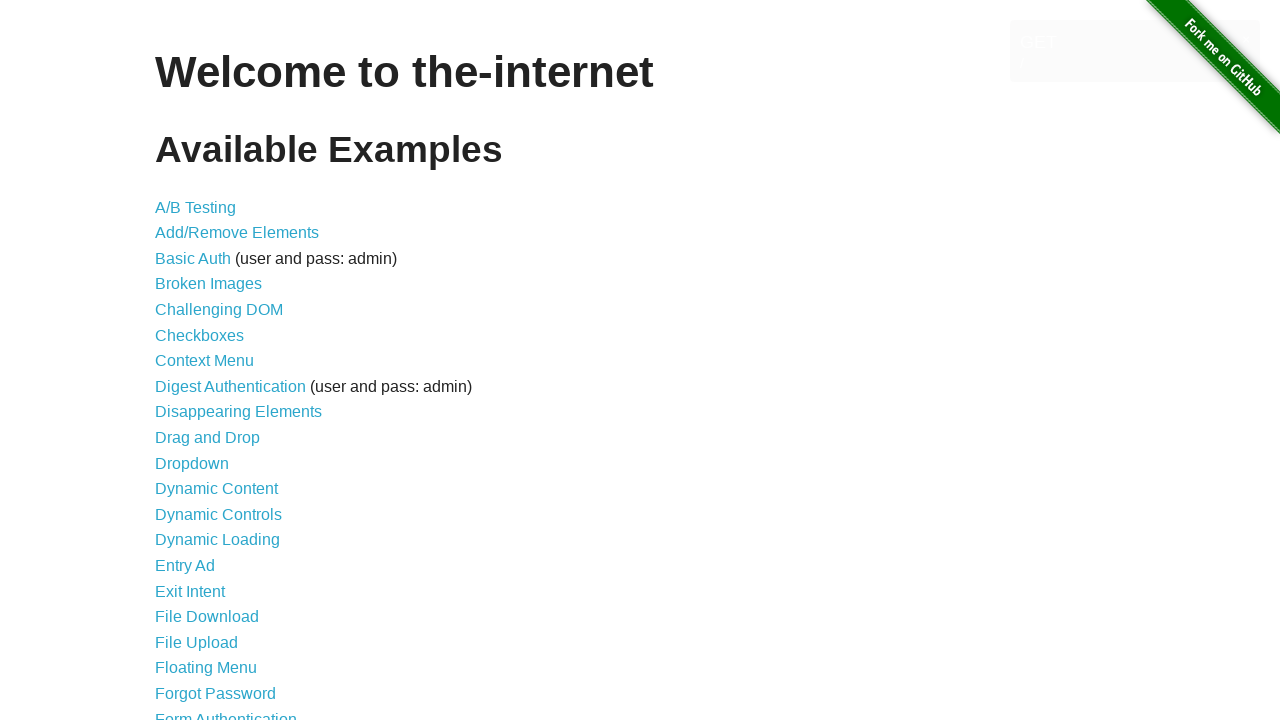

Waited 2 seconds to observe the notification on screen
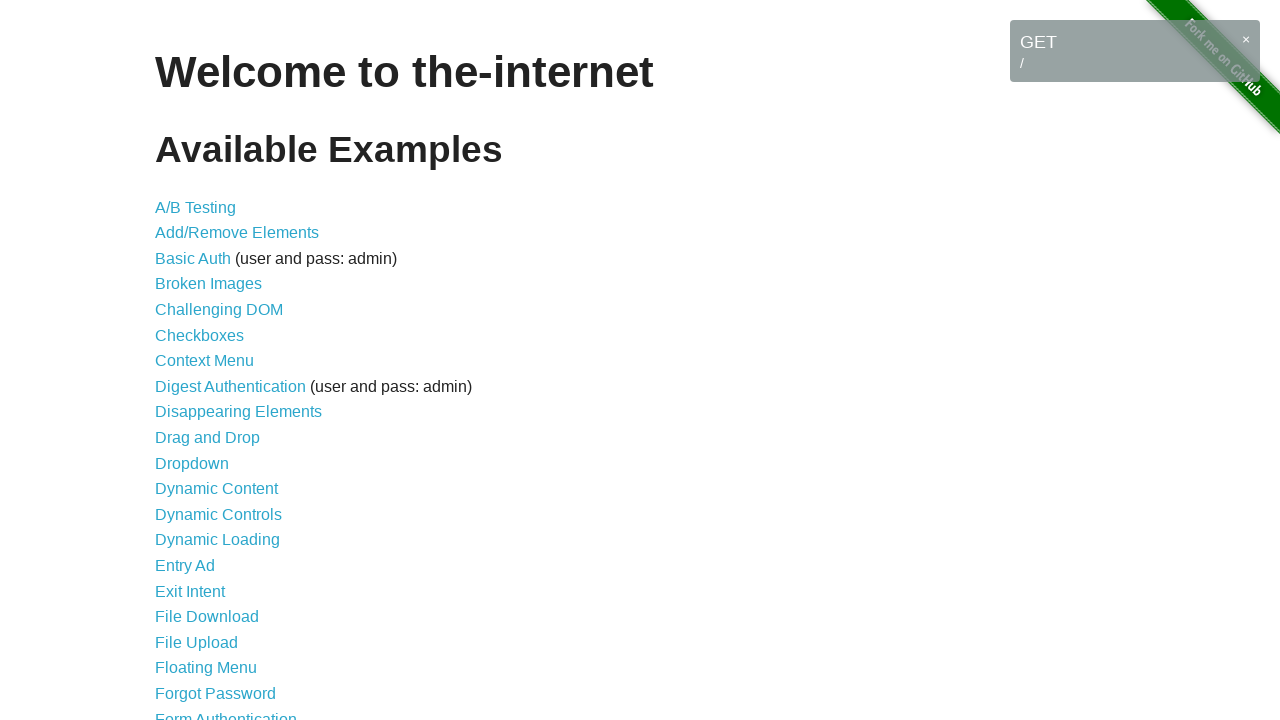

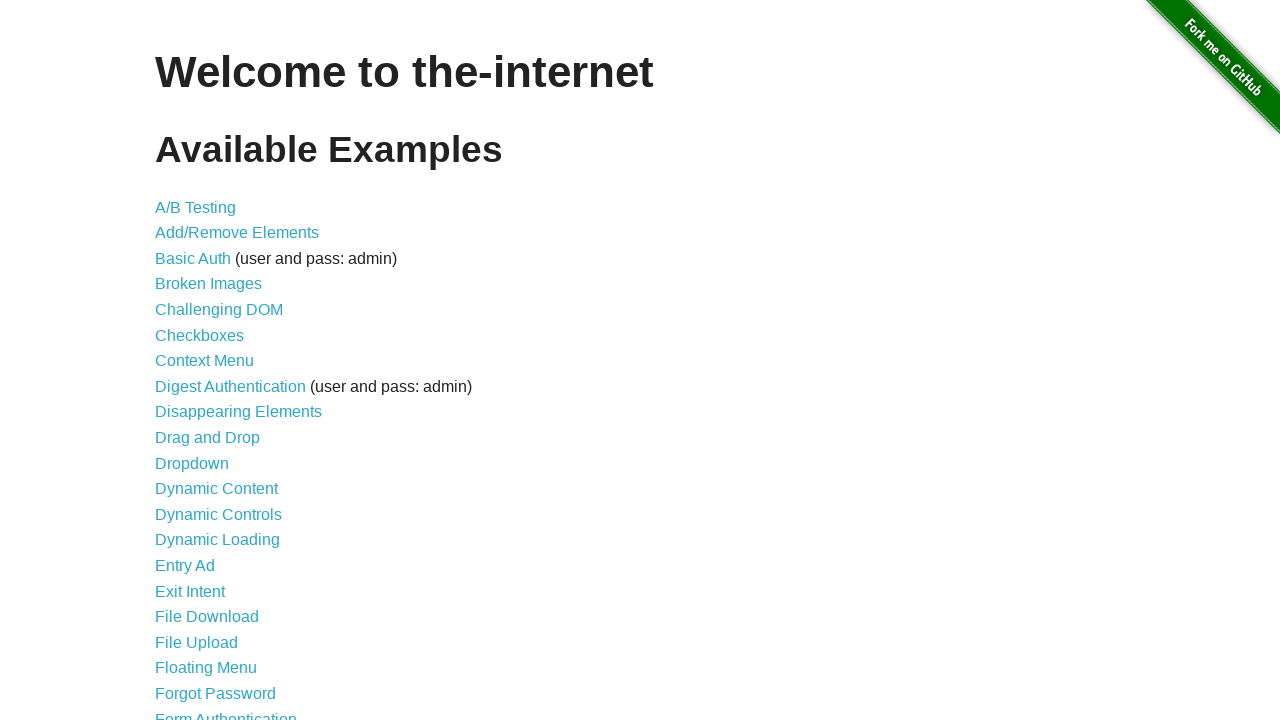